Tests JavaScript prompt alert handling by clicking the prompt button, entering text, and accepting or dismissing the alert dialog

Starting URL: https://the-internet.herokuapp.com/javascript_alerts

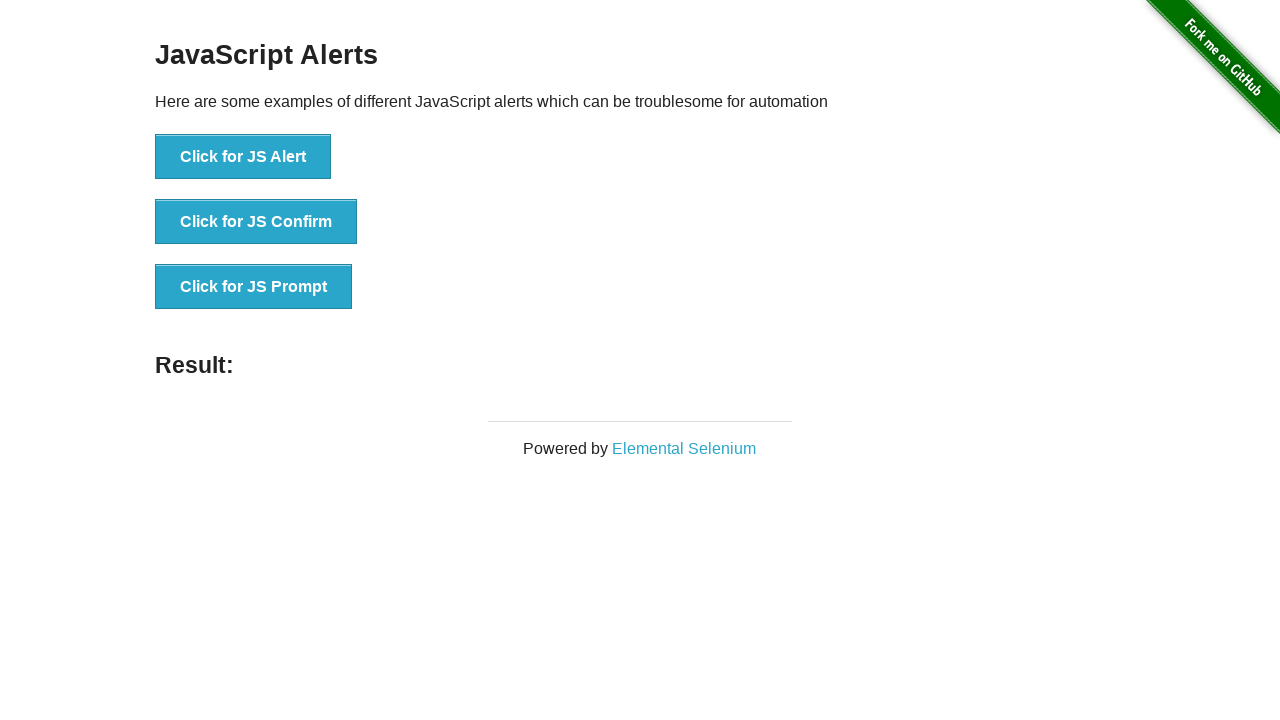

Clicked the JS Prompt button at (254, 287) on xpath=//button[text()='Click for JS Prompt']
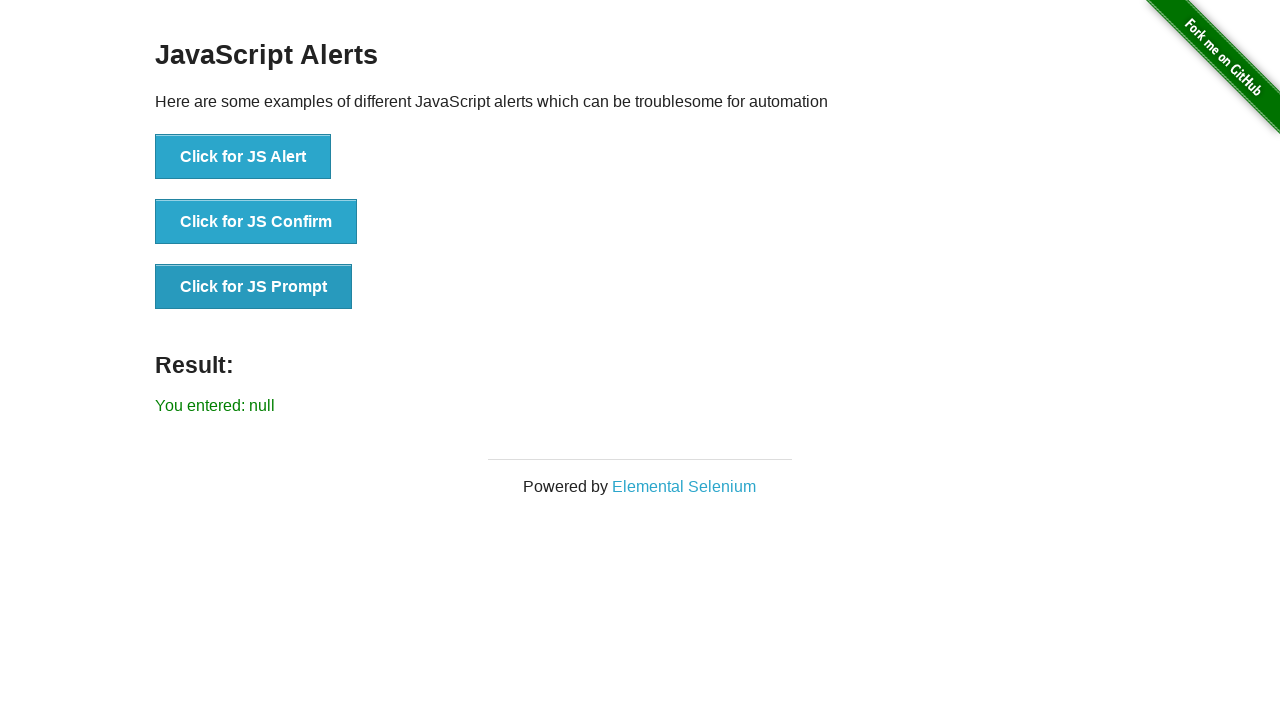

Set up dialog handler to accept prompt with text 'Mahender1'
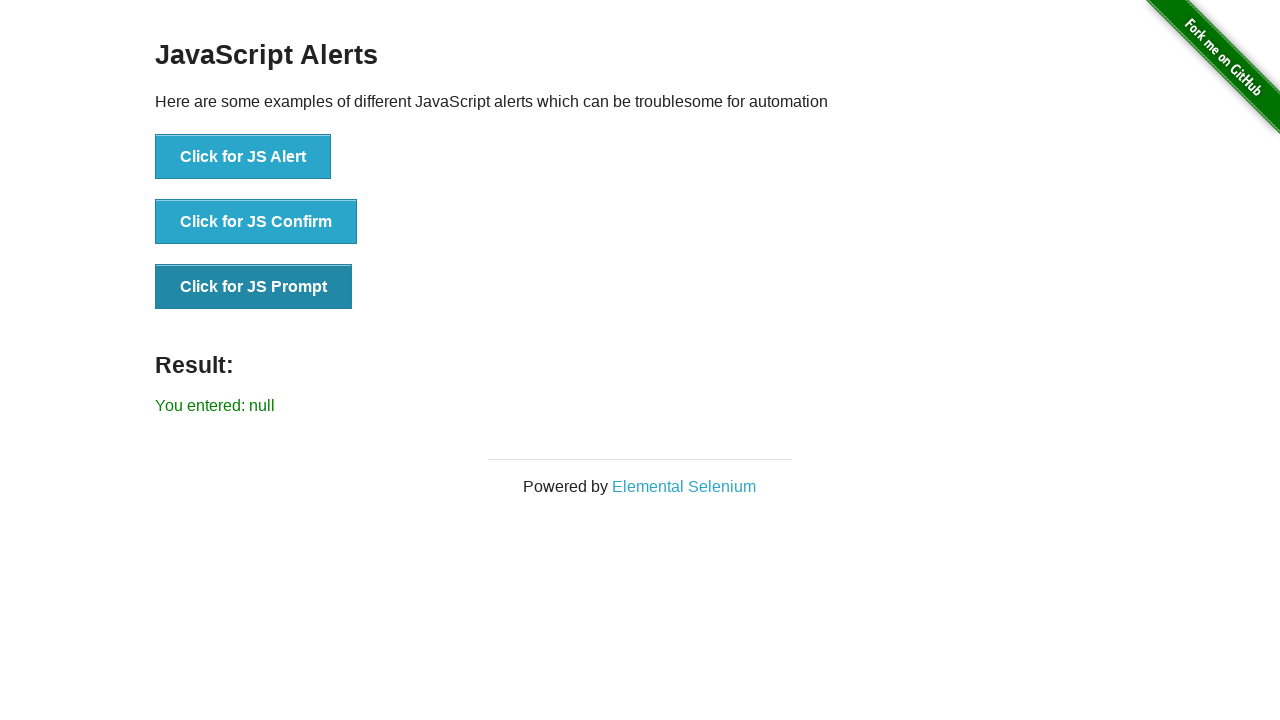

Clicked the JS Prompt button and accepted dialog with 'Mahender1' at (254, 287) on xpath=//button[text()='Click for JS Prompt']
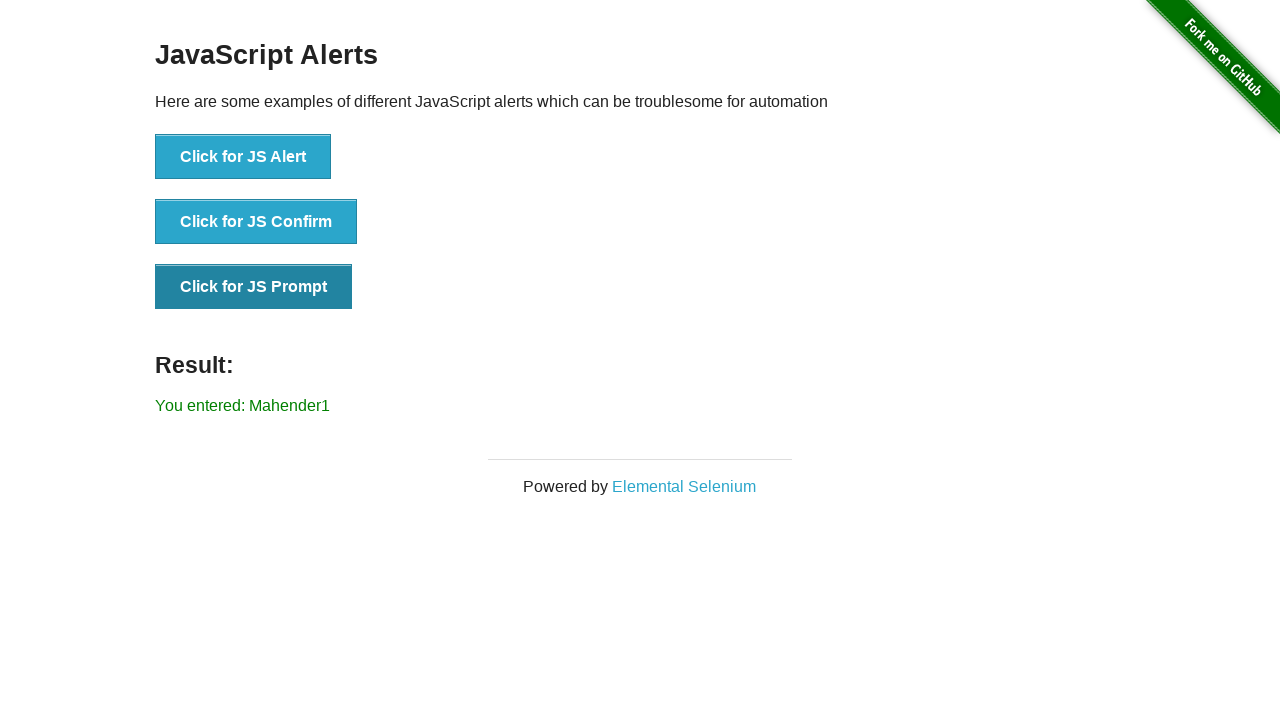

Waited 1 second for result to display
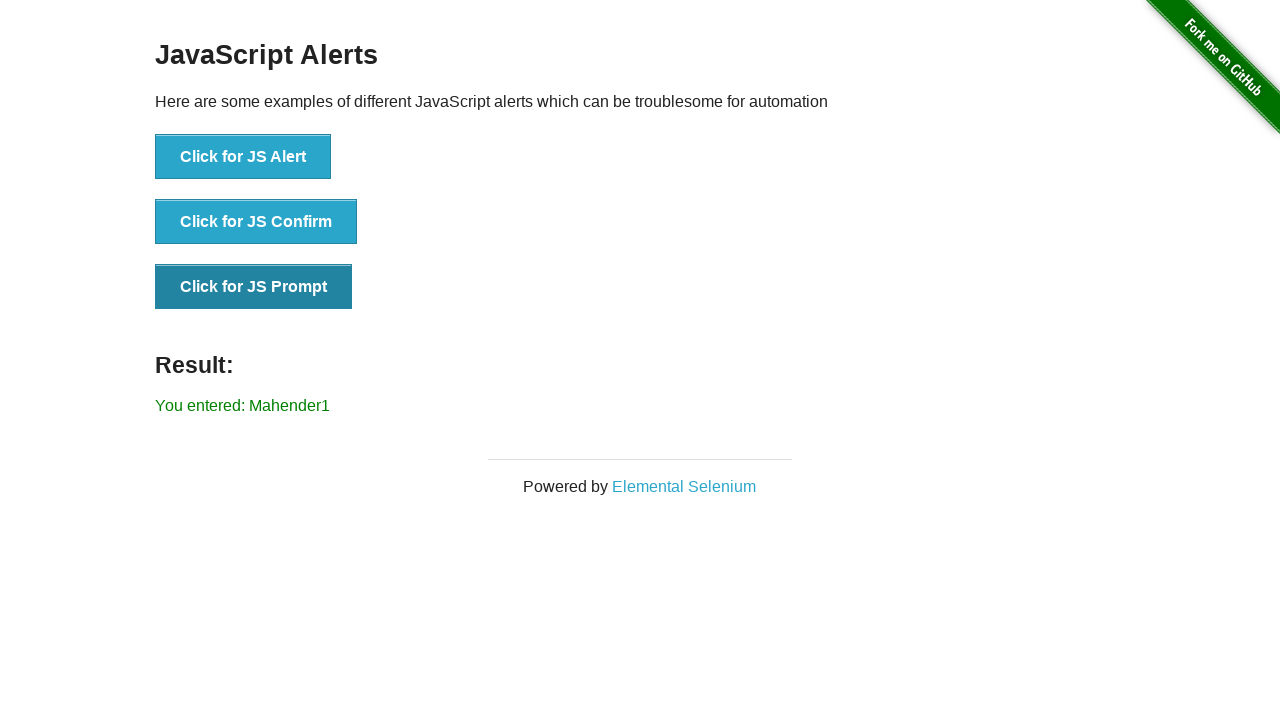

Set up dialog handler to dismiss prompt dialogs
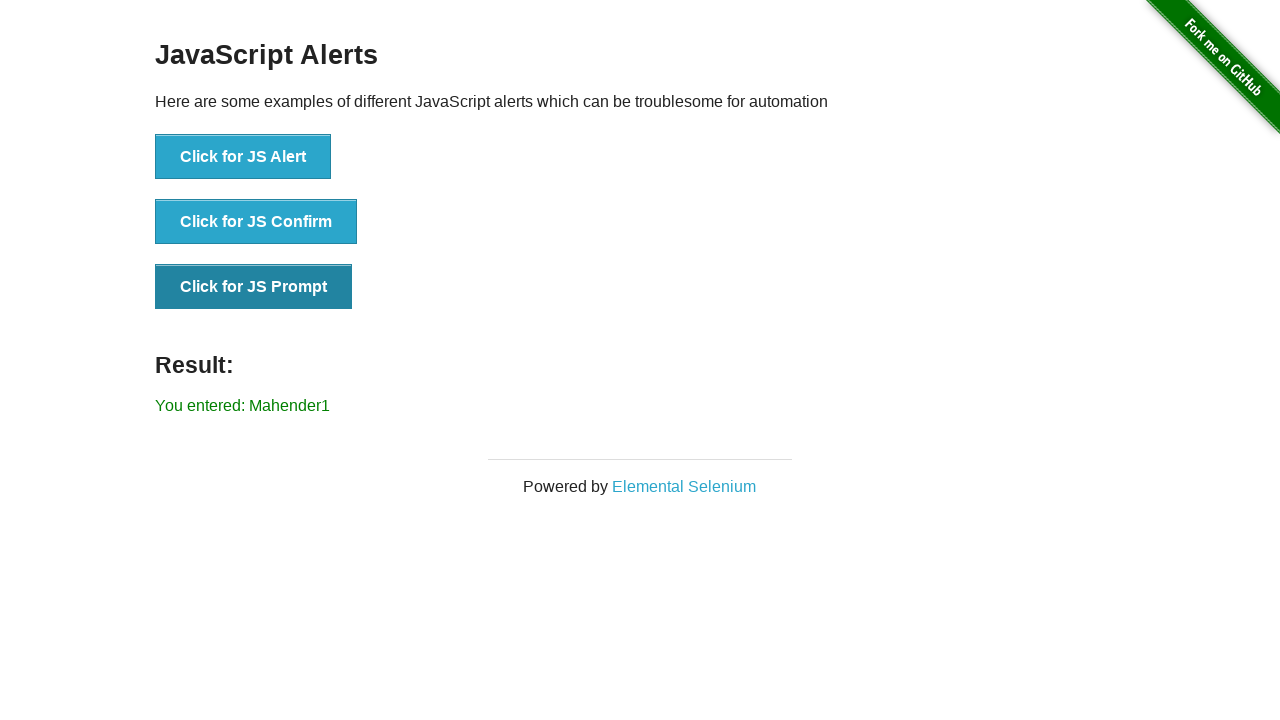

Clicked the JS Prompt button and dismissed the dialog at (254, 287) on xpath=//button[text()='Click for JS Prompt']
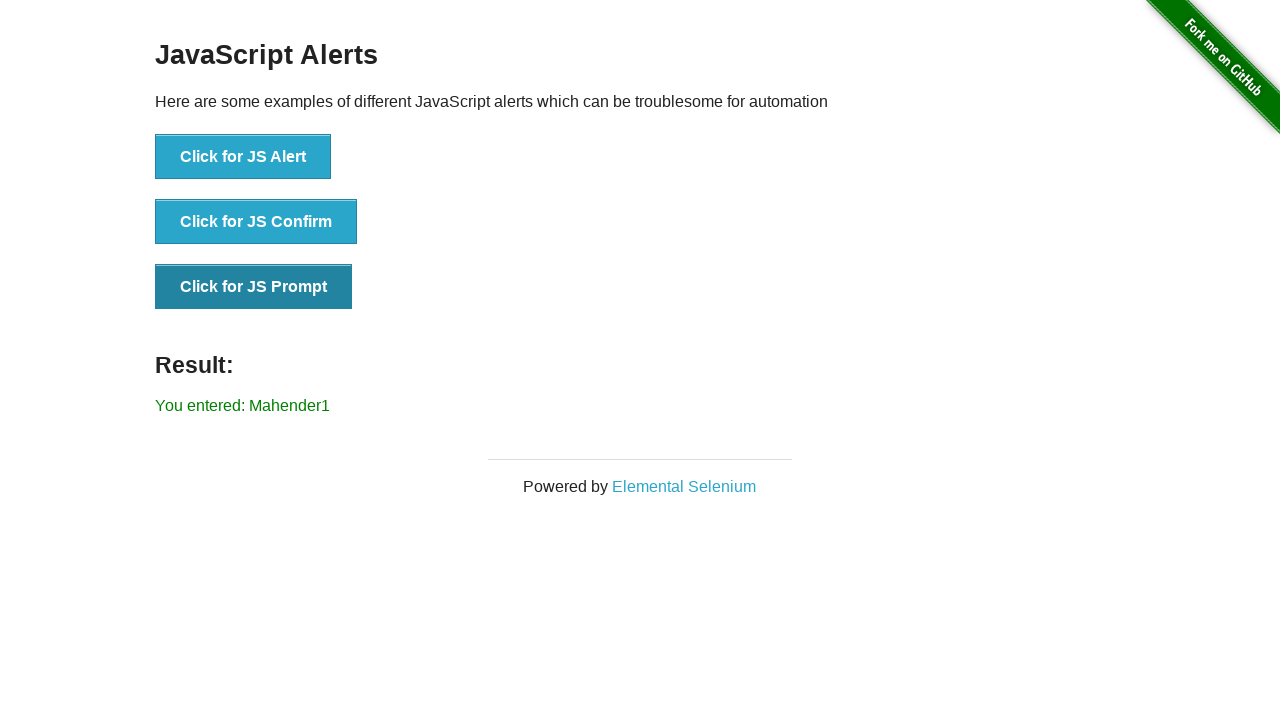

Result element loaded after dismissing prompt
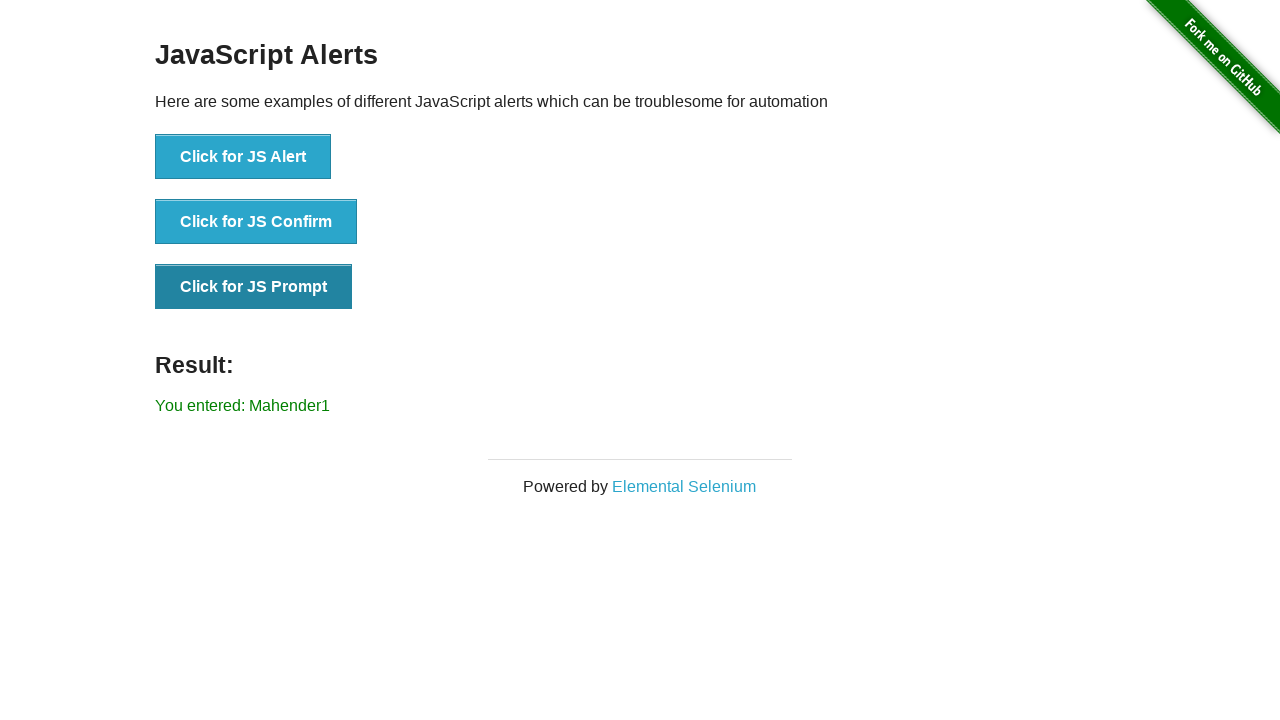

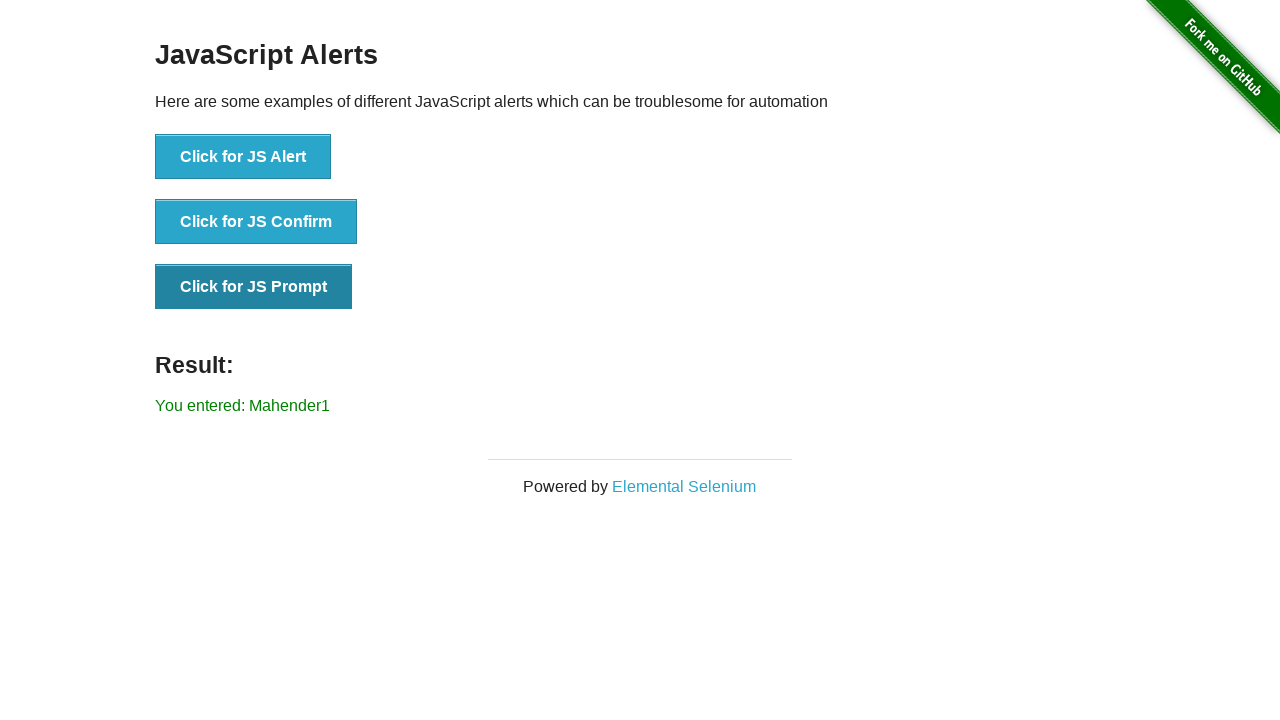